Navigates to a French tech job listing page and verifies that job postings are displayed with their titles, companies, dates, and job types

Starting URL: https://www.free-work.com/fr/tech-it/jobs

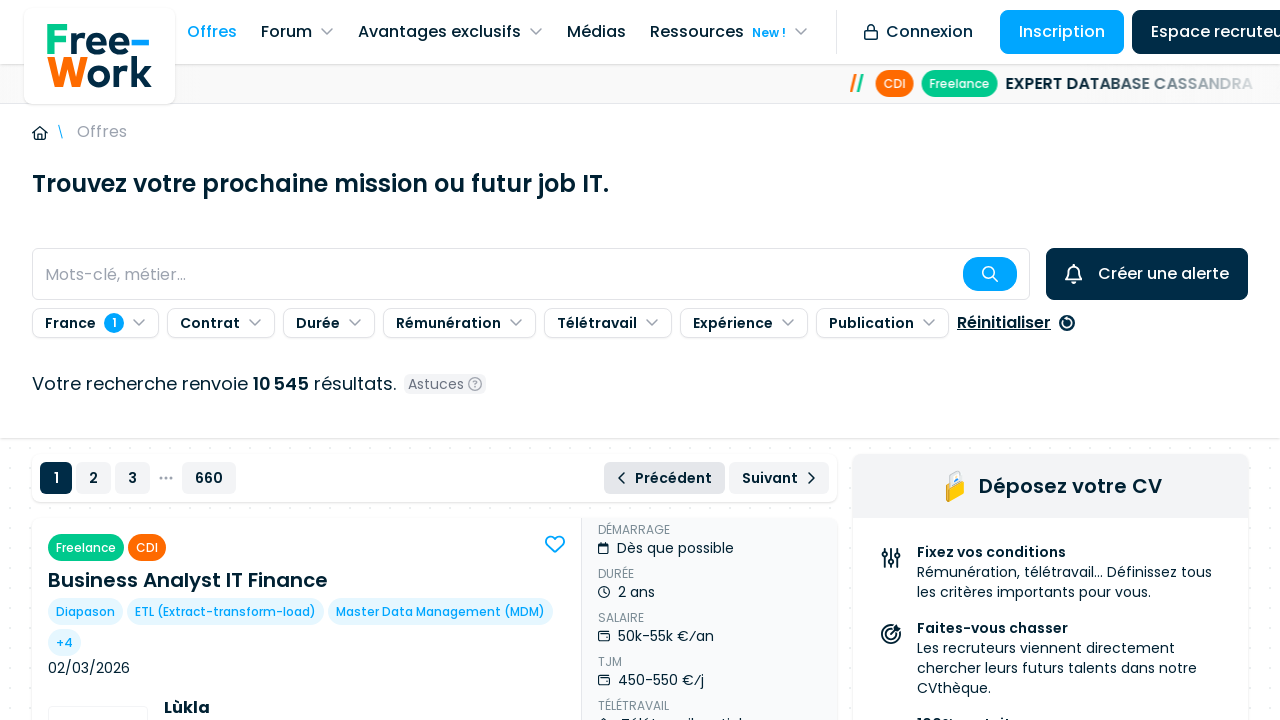

Waited for job count/header element to load
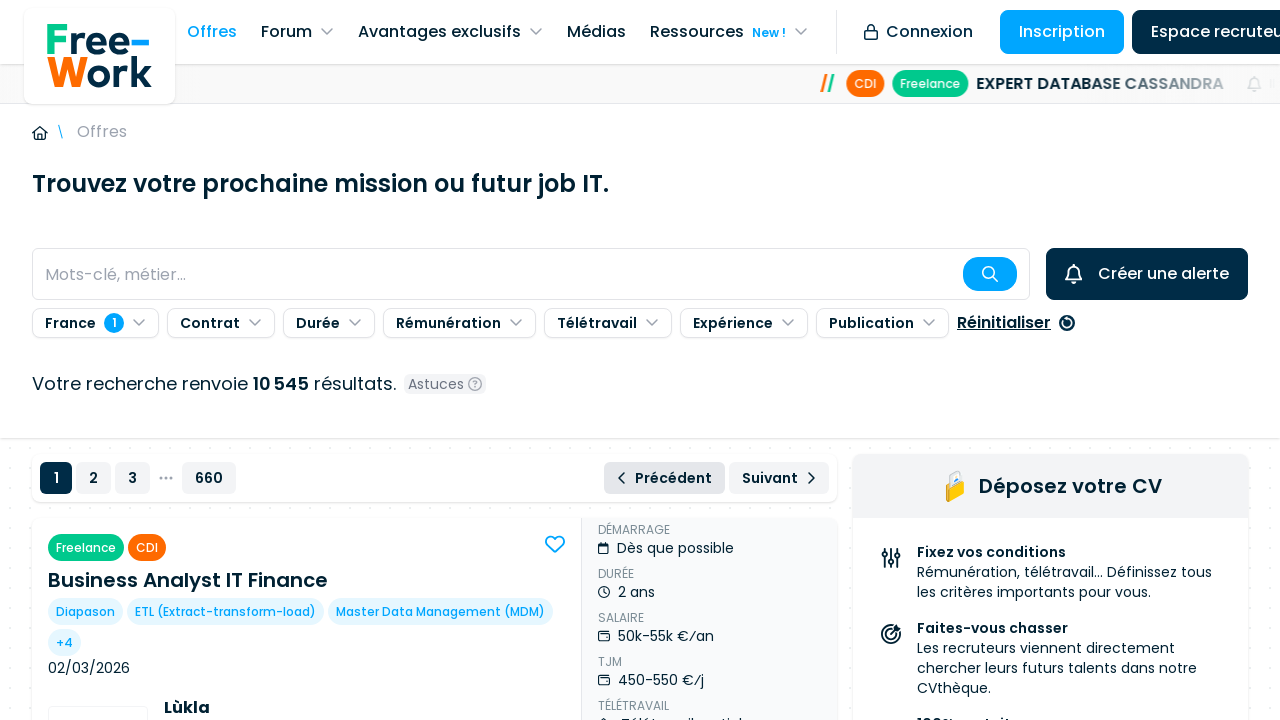

Waited for job listing titles to be visible
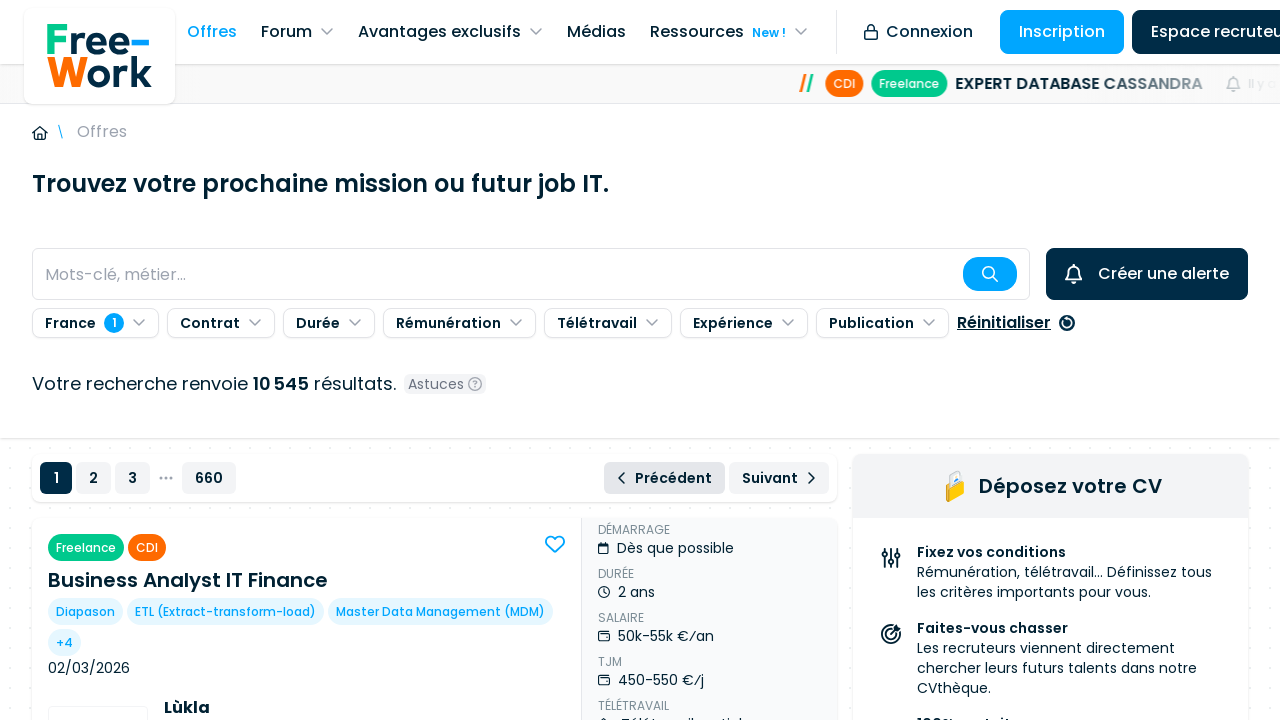

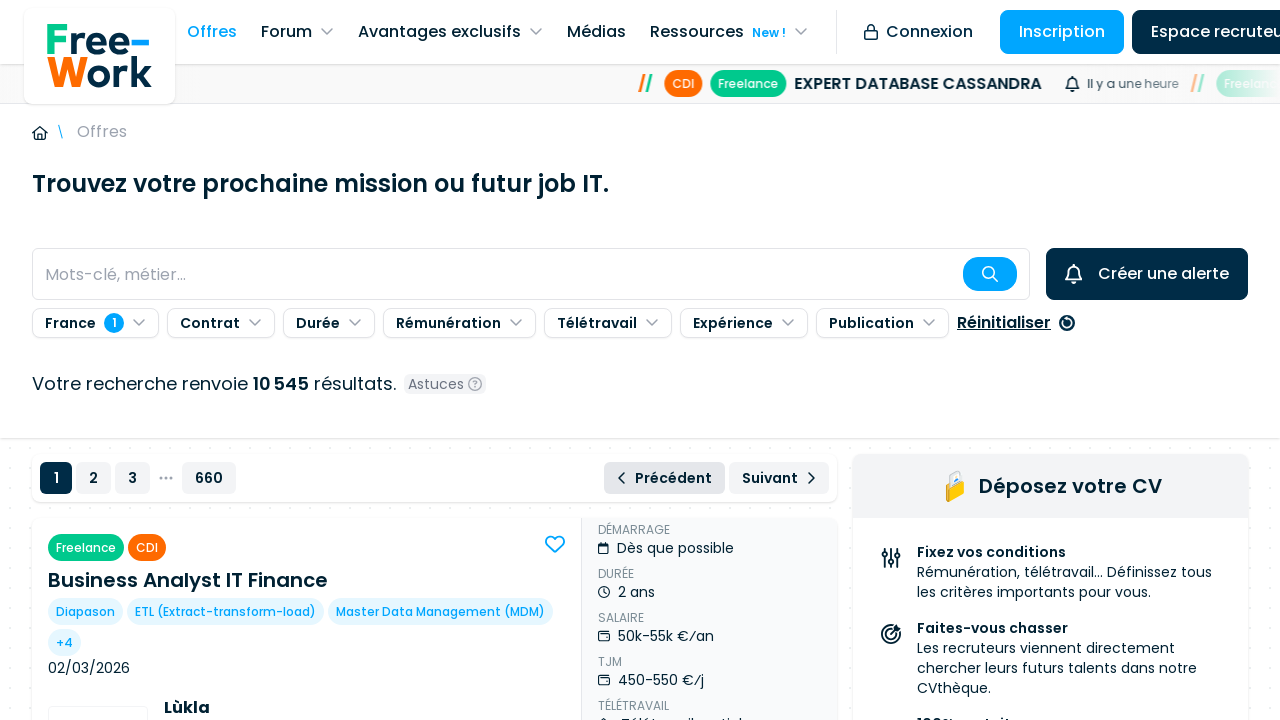